Tests the complete checkout flow on an e-commerce site by selecting a laptop product, adding it to cart, and filling out purchase details

Starting URL: https://www.demoblaze.com/index.html

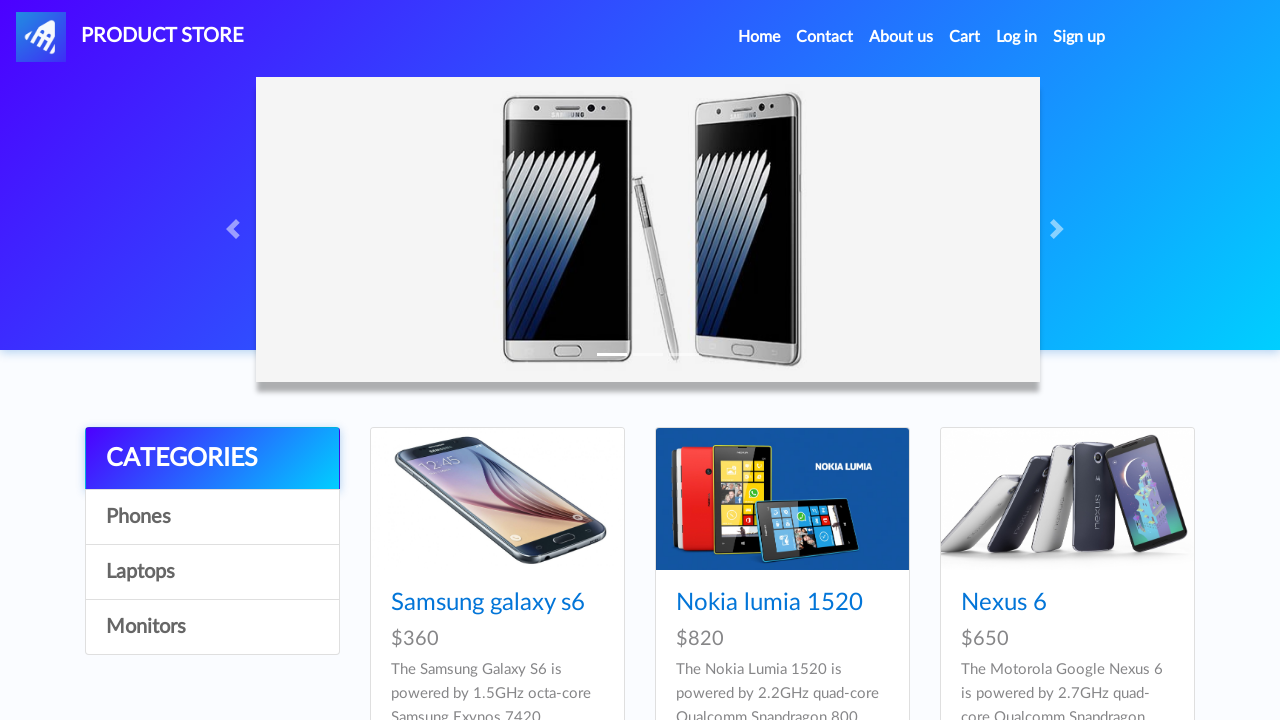

Clicked on Laptops category at (212, 572) on xpath=//a[text()='Laptops']
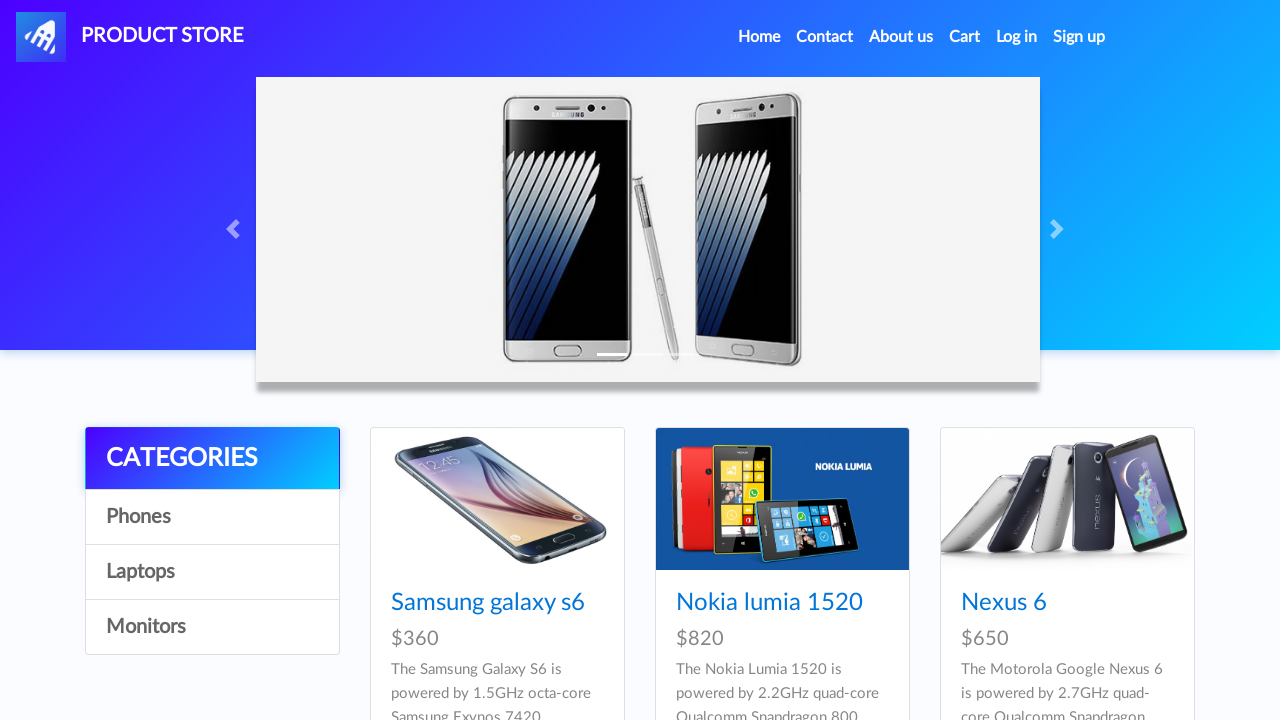

Sony vaio i5 product loaded
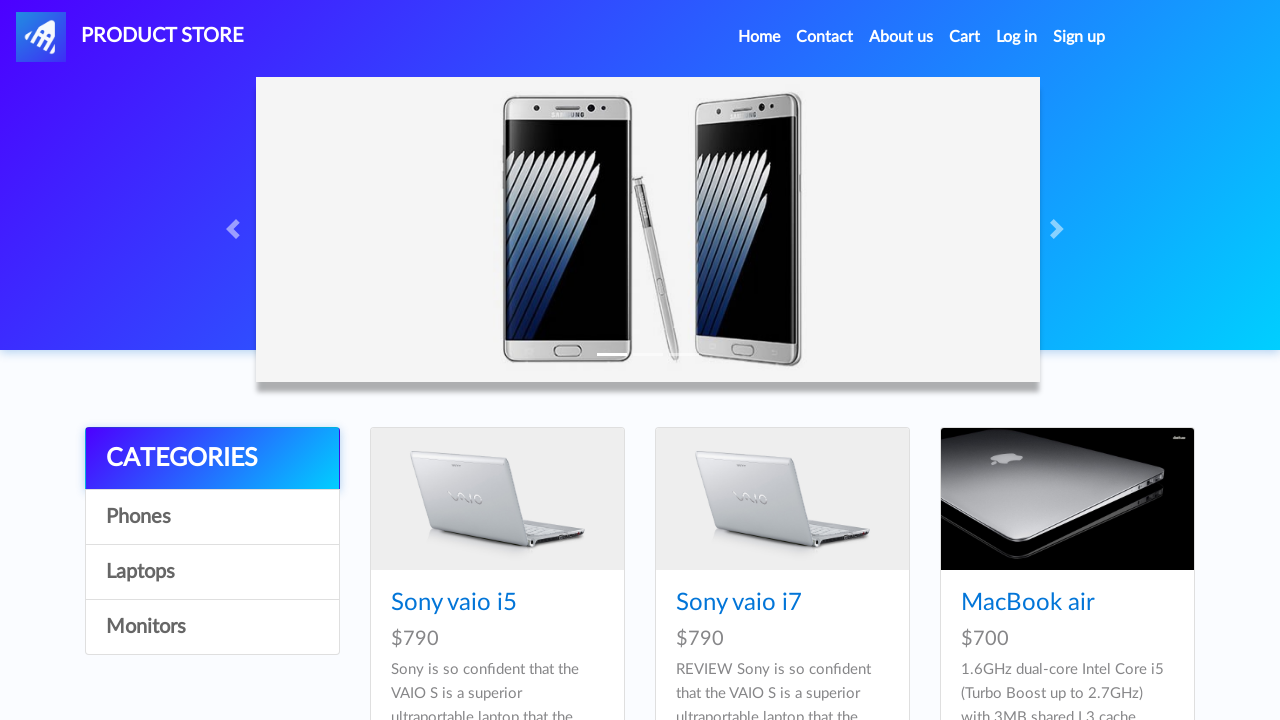

Clicked on Sony vaio i5 product at (454, 603) on xpath=//*[@id='tbodyid']/div[1]/div/div/h4/a
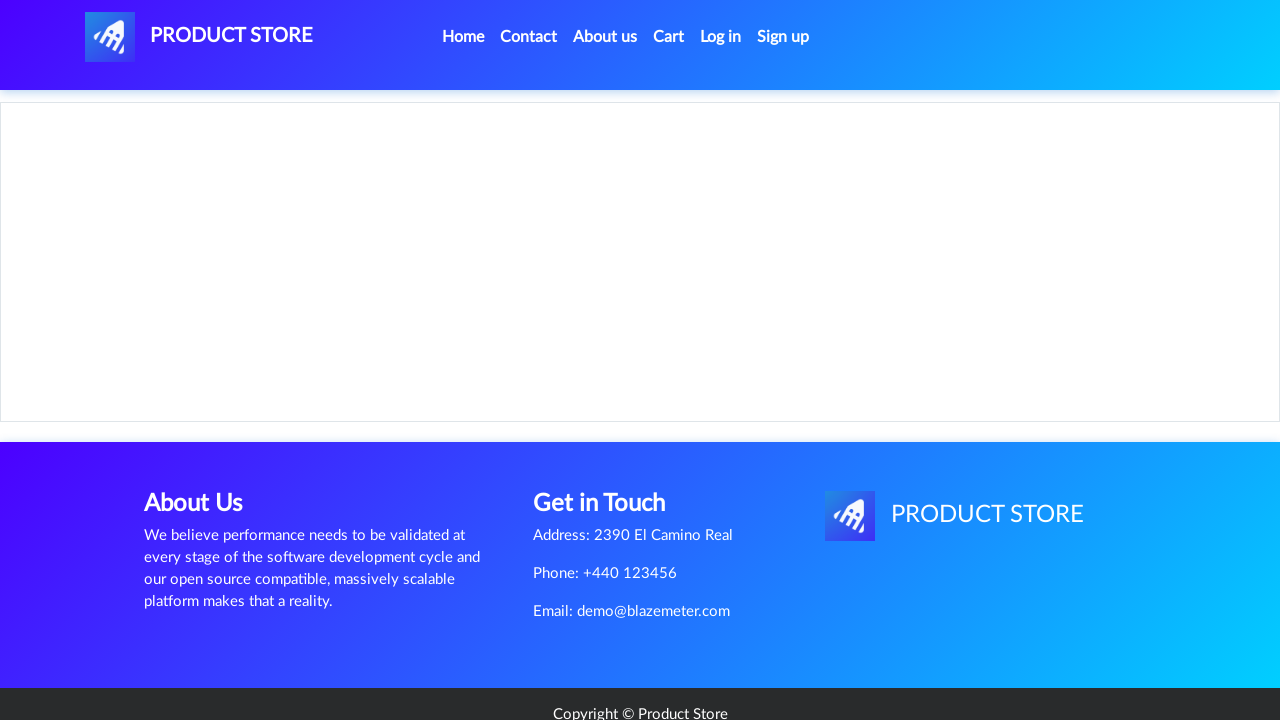

Add to cart button loaded
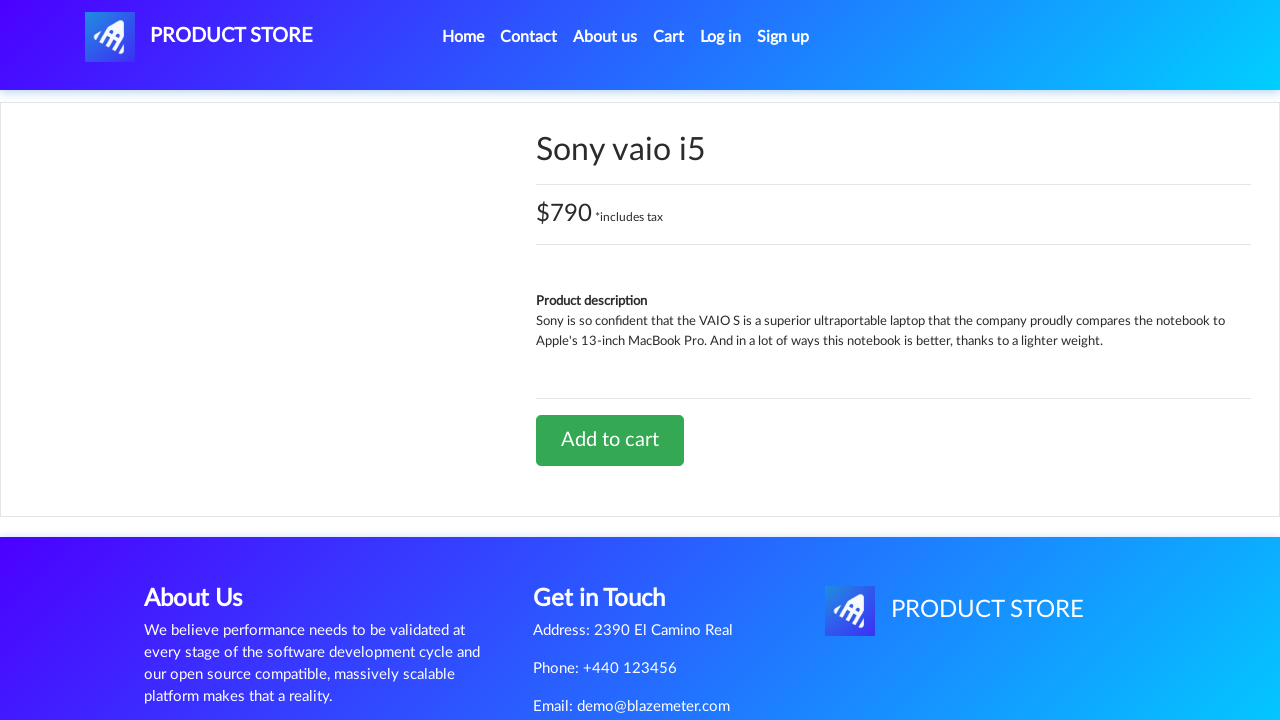

Clicked Add to cart button at (610, 440) on xpath=//*[@id='tbodyid']/div[2]/div/a
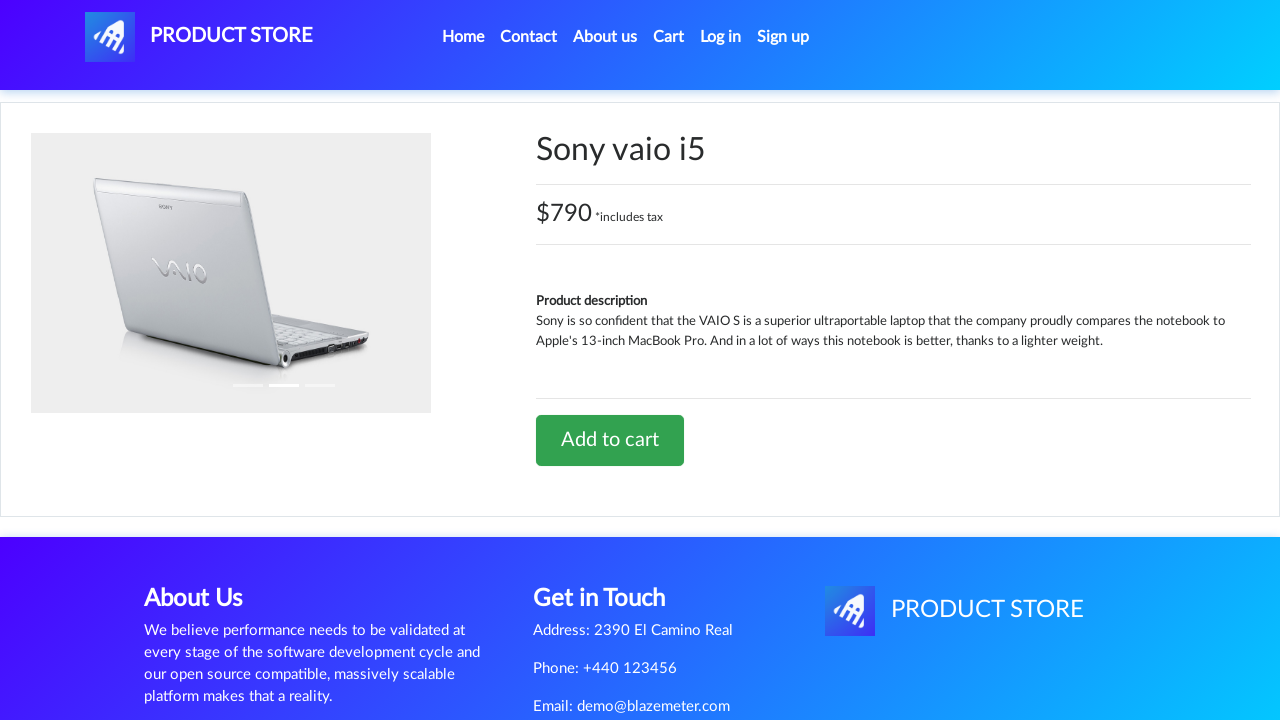

Cart button is visible
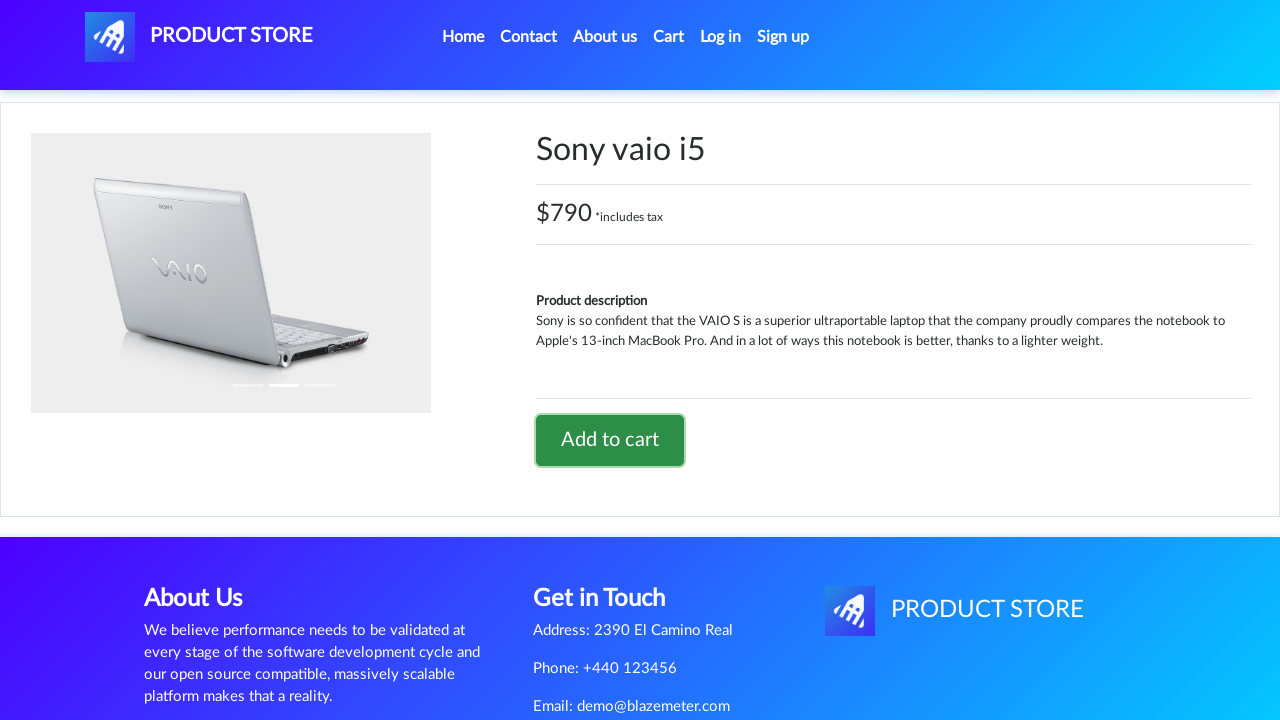

Clicked on cart button at (669, 37) on #cartur
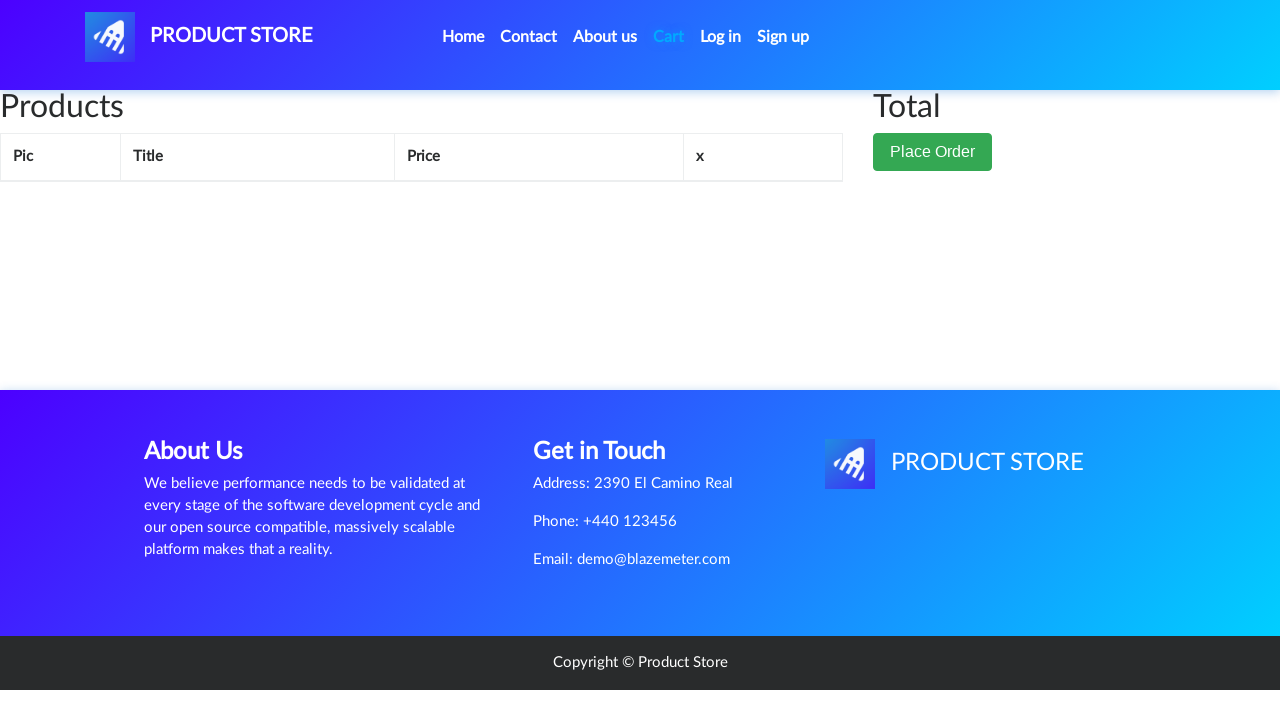

Clicked Place Order button at (933, 152) on xpath=//*[@id='page-wrapper']/div/div[2]/button
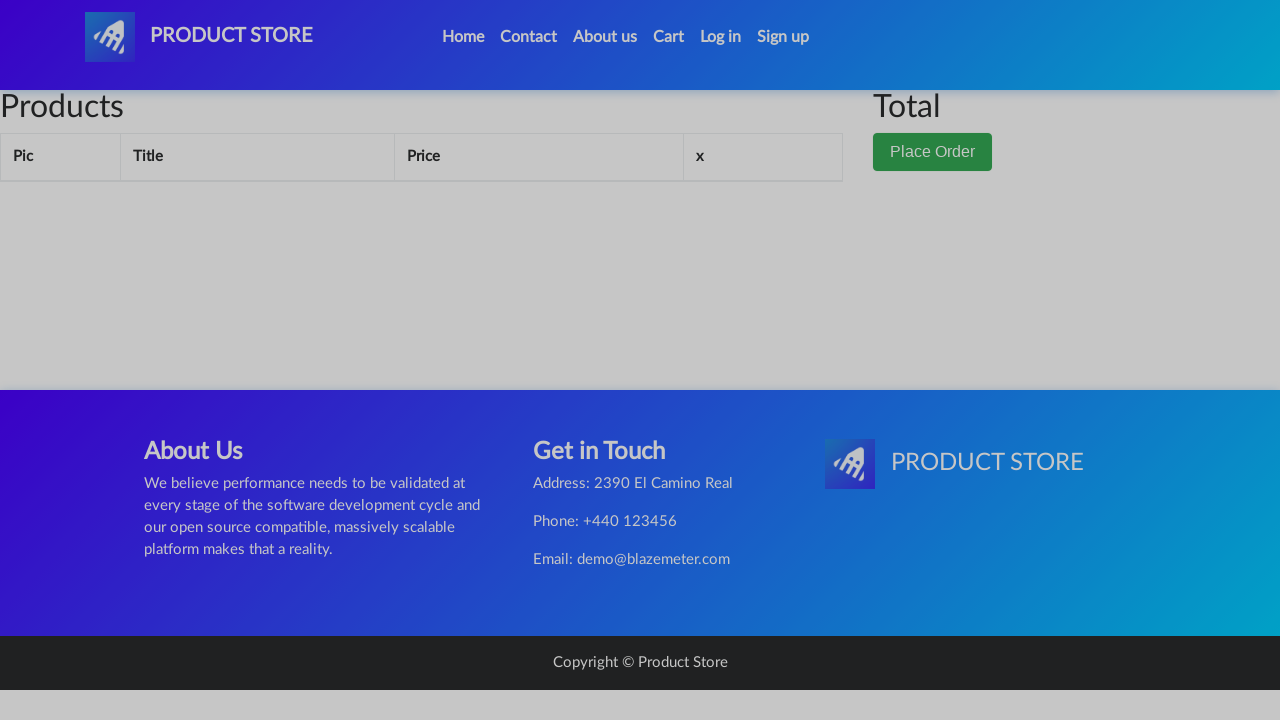

Filled in name field with 'John Doe' on #name
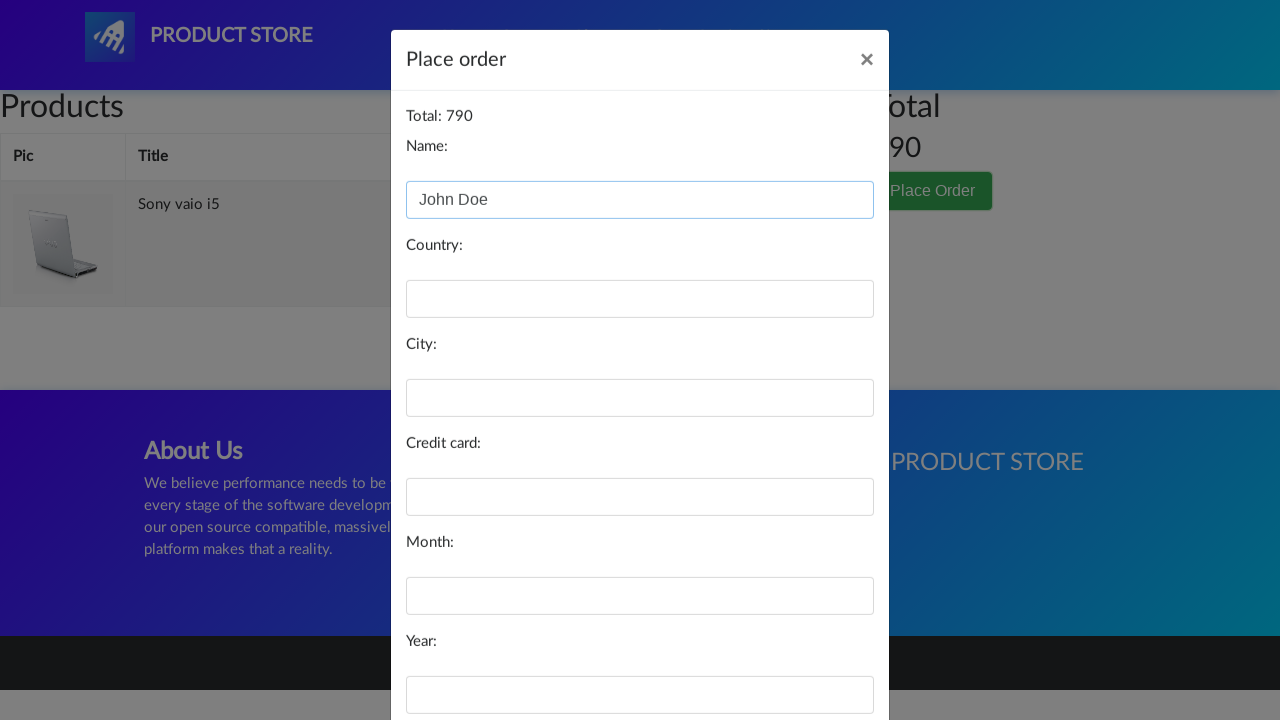

Filled in country field with 'USA' on #country
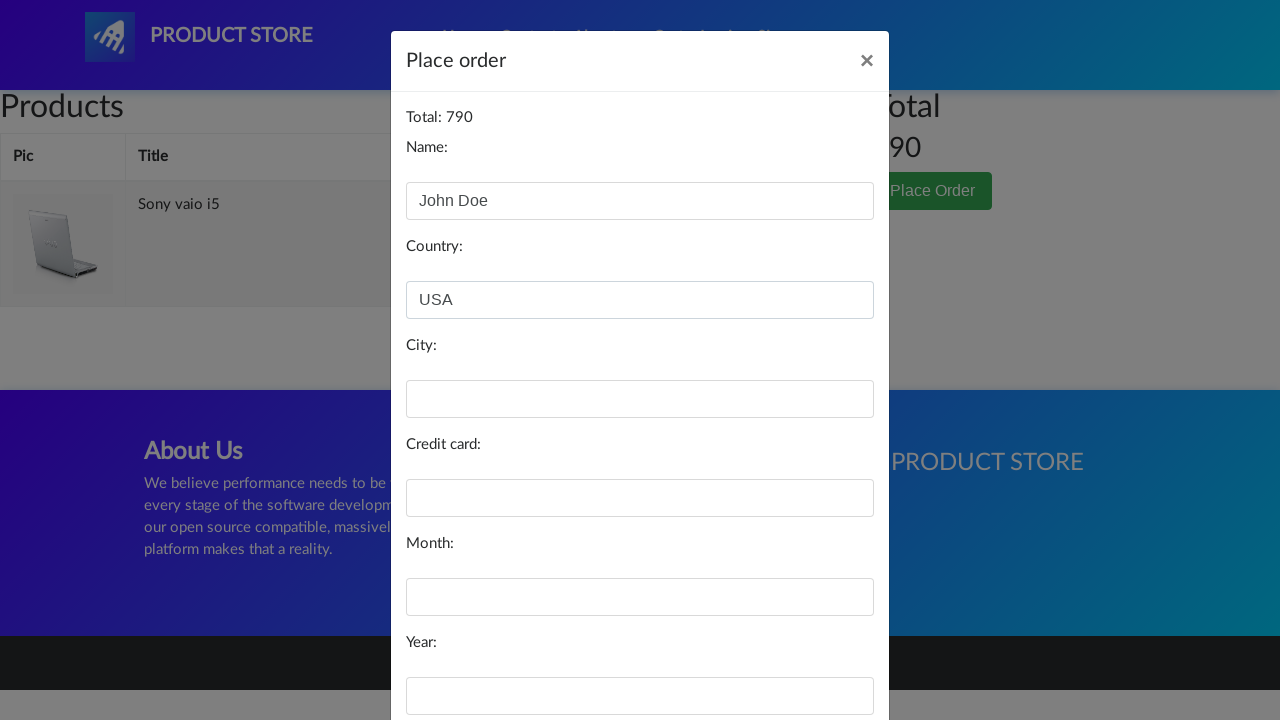

Filled in city field with 'New York' on #city
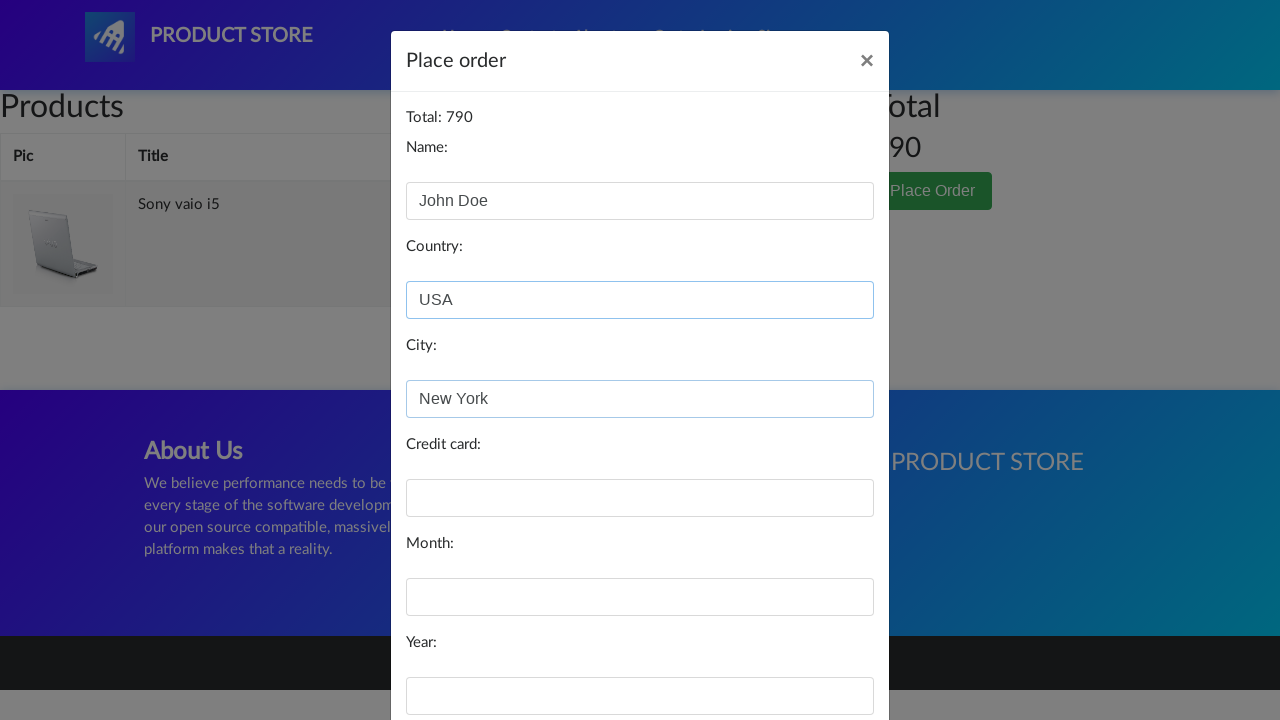

Filled in card field with '1234567890' on #card
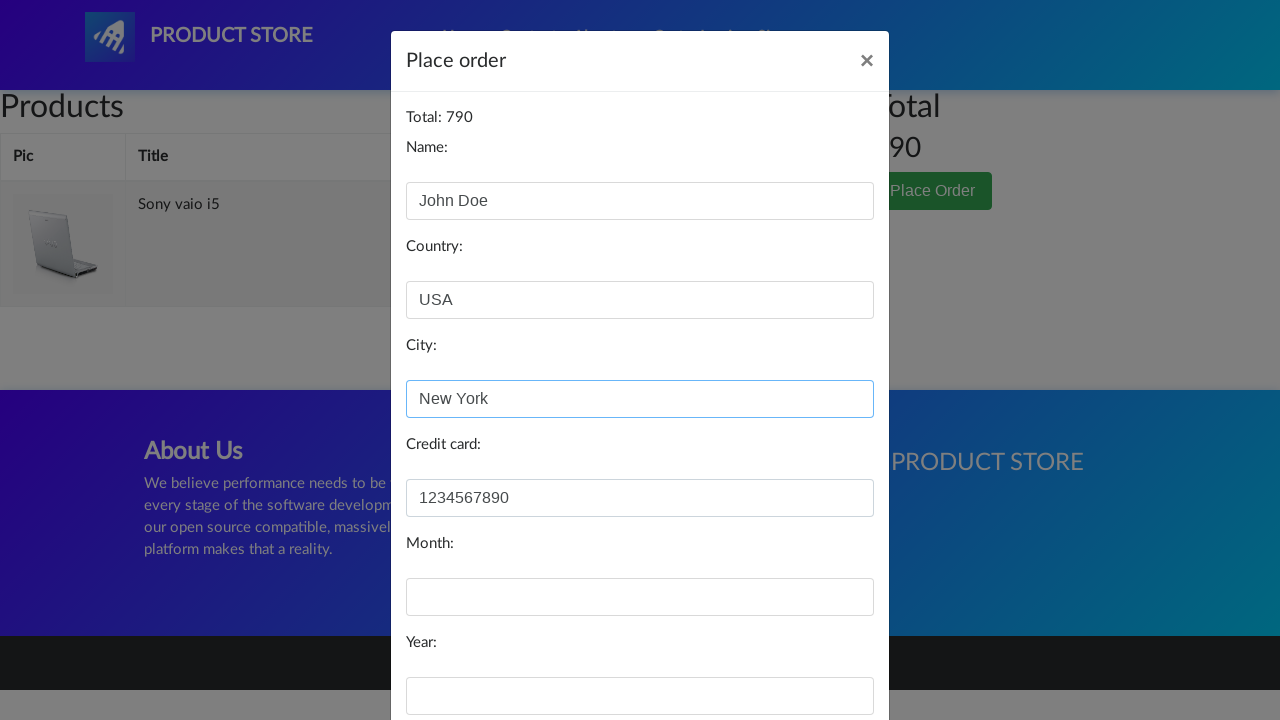

Filled in month field with '12' on #month
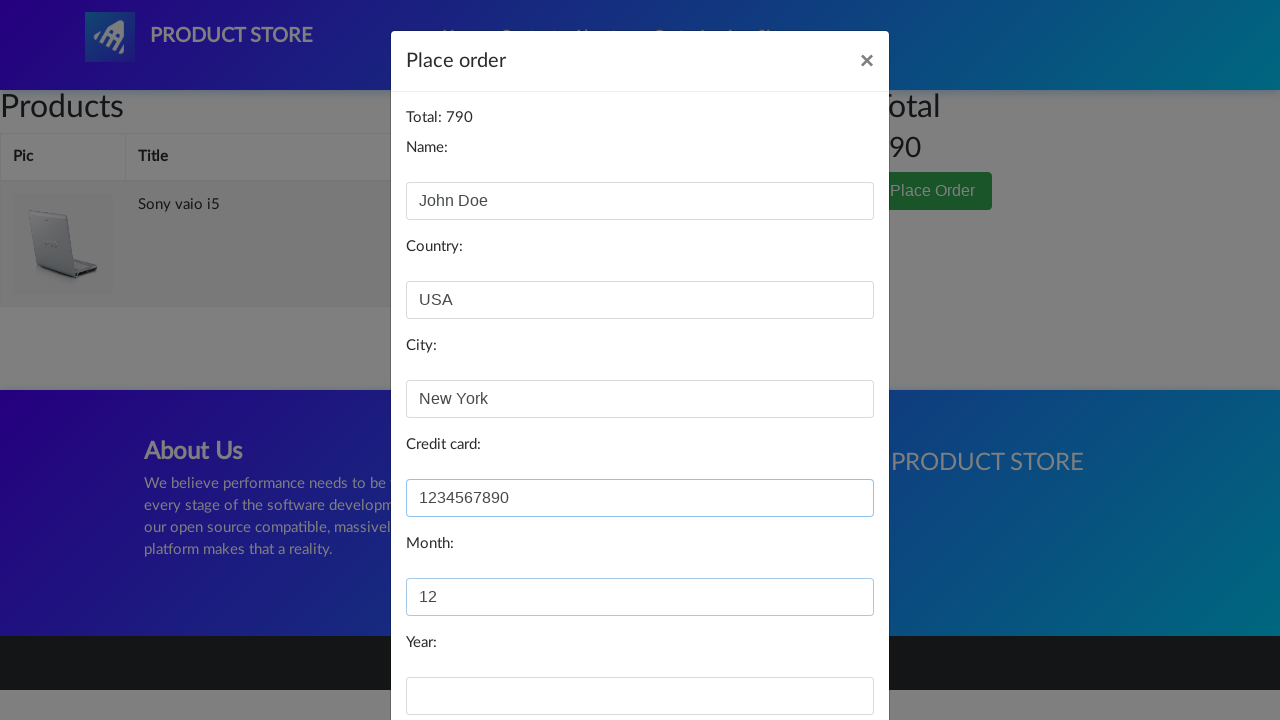

Filled in year field with '2025' on #year
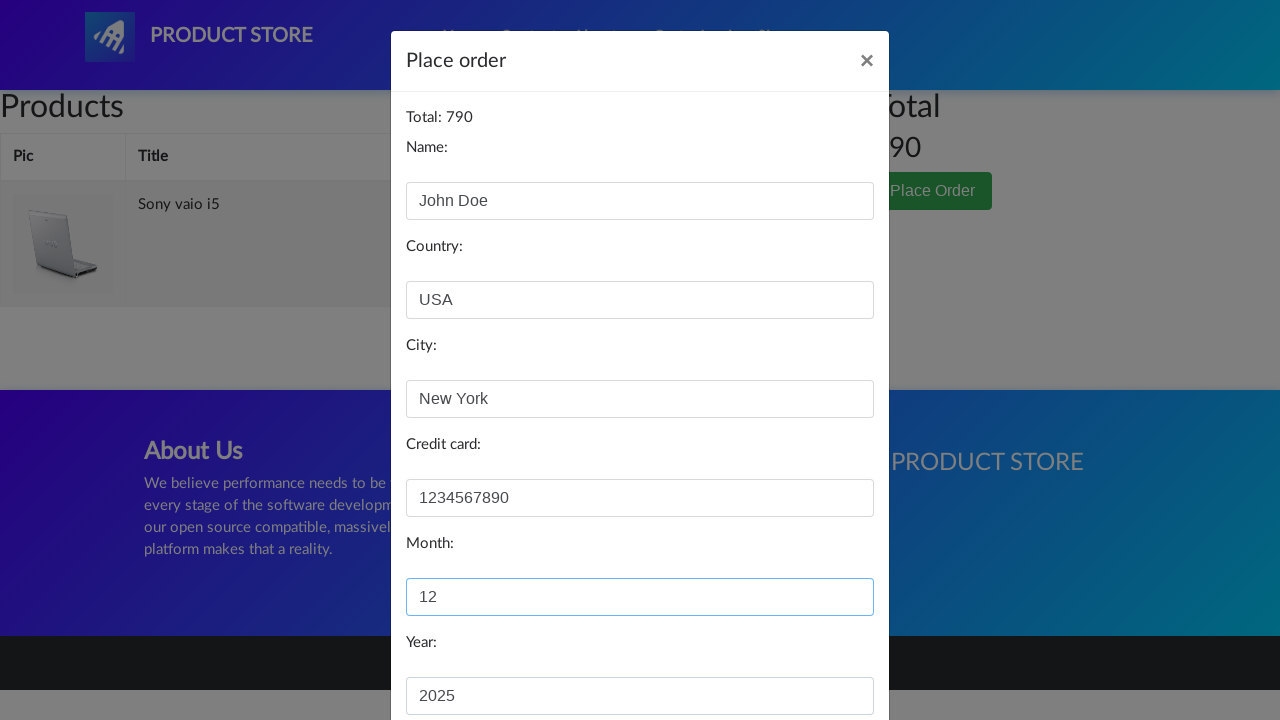

Clicked Purchase button at (823, 655) on xpath=//button[text()='Purchase']
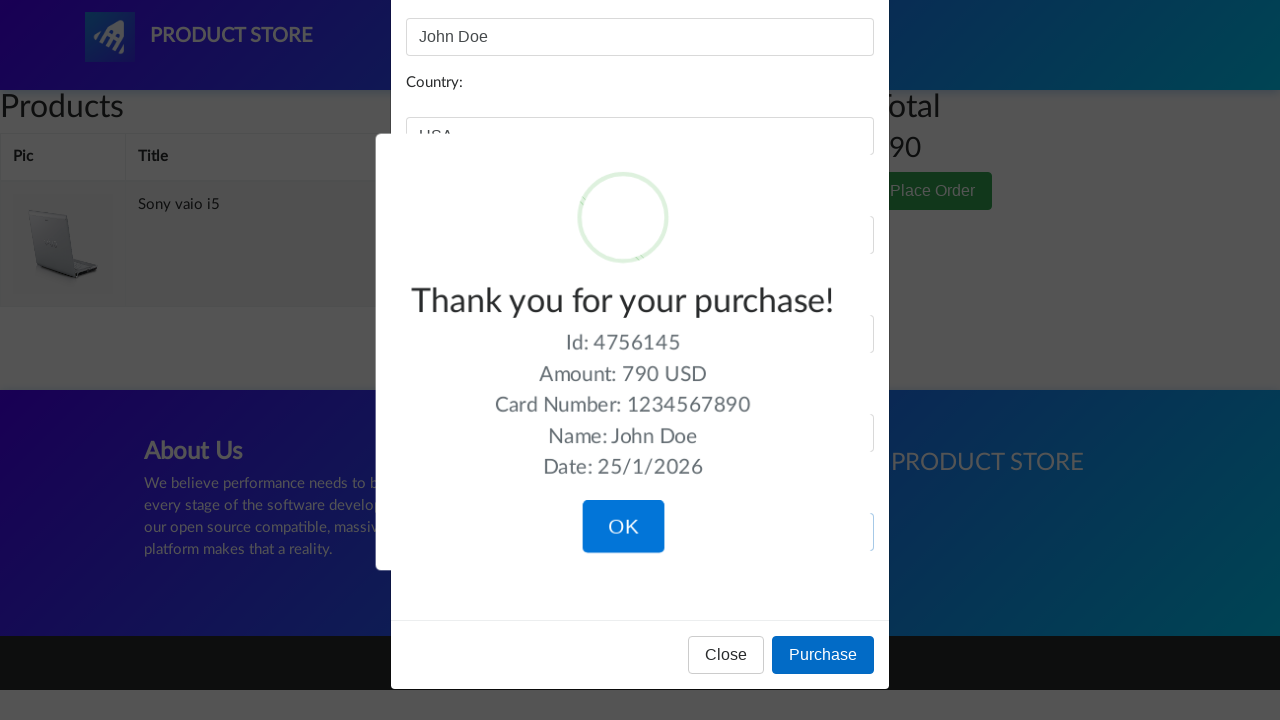

Purchase confirmation dialog loaded
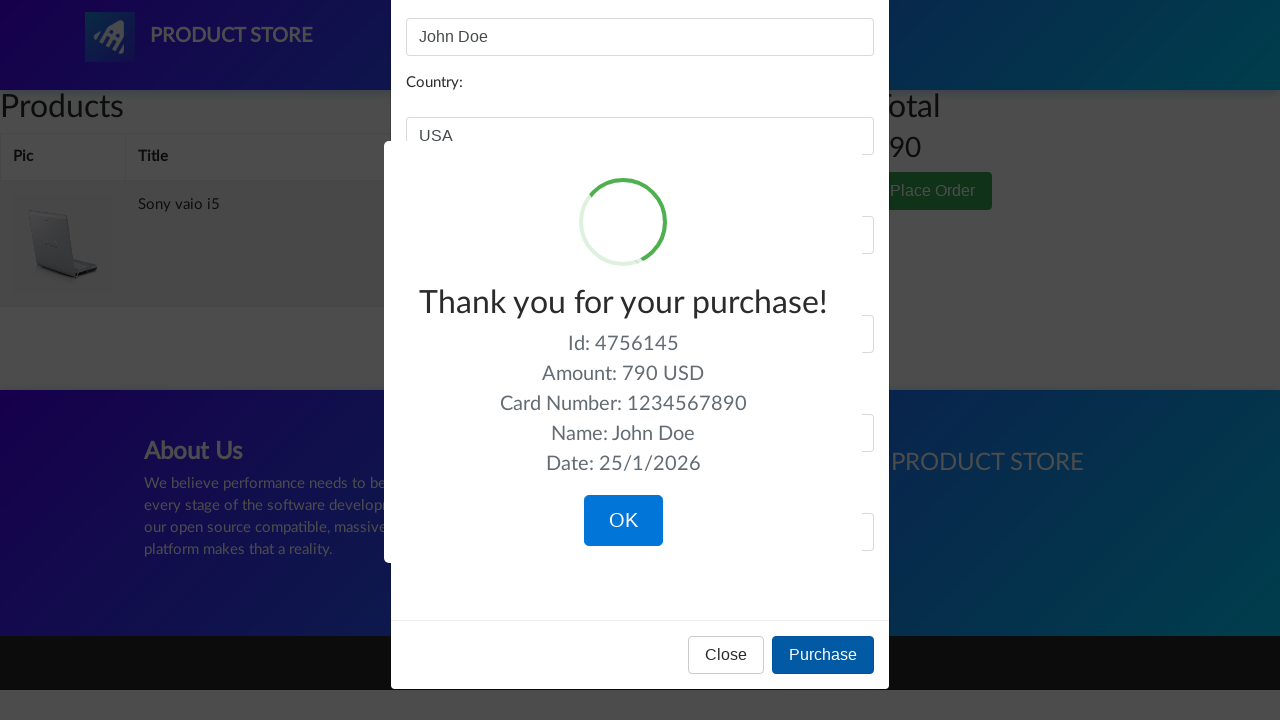

Clicked OK button on purchase confirmation at (623, 521) on xpath=/html/body/div[10]/div[7]/div/button
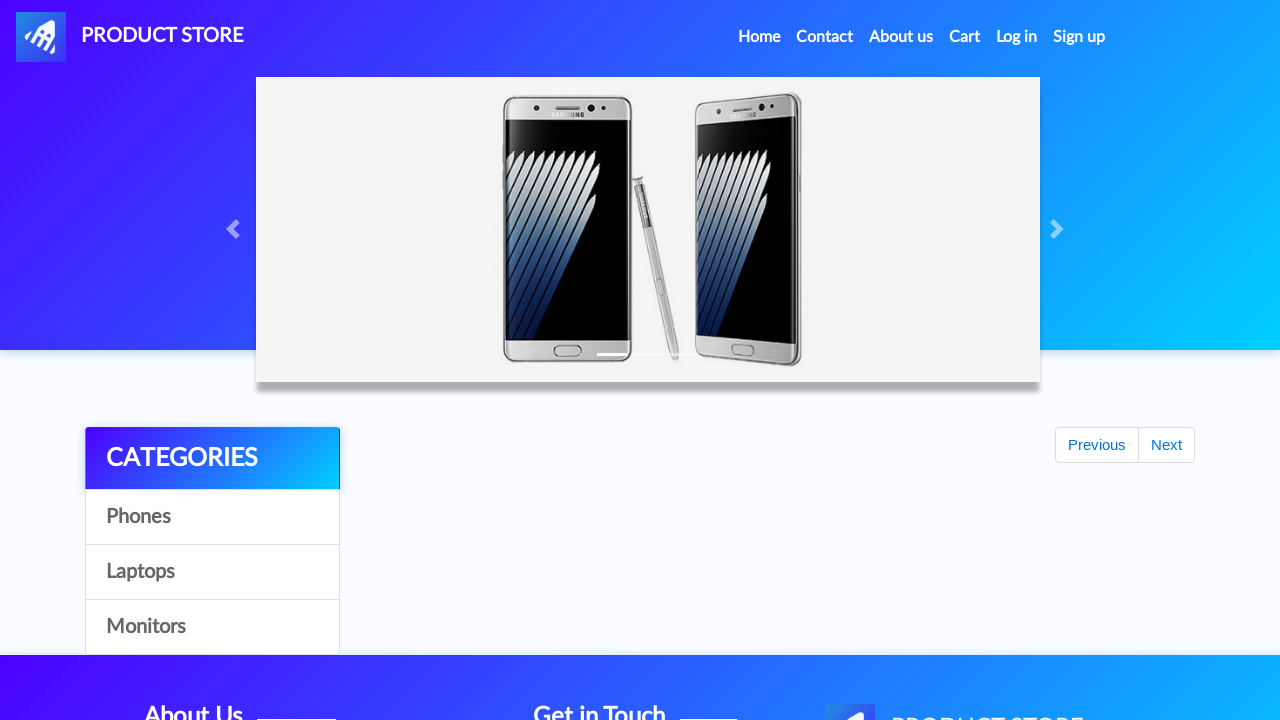

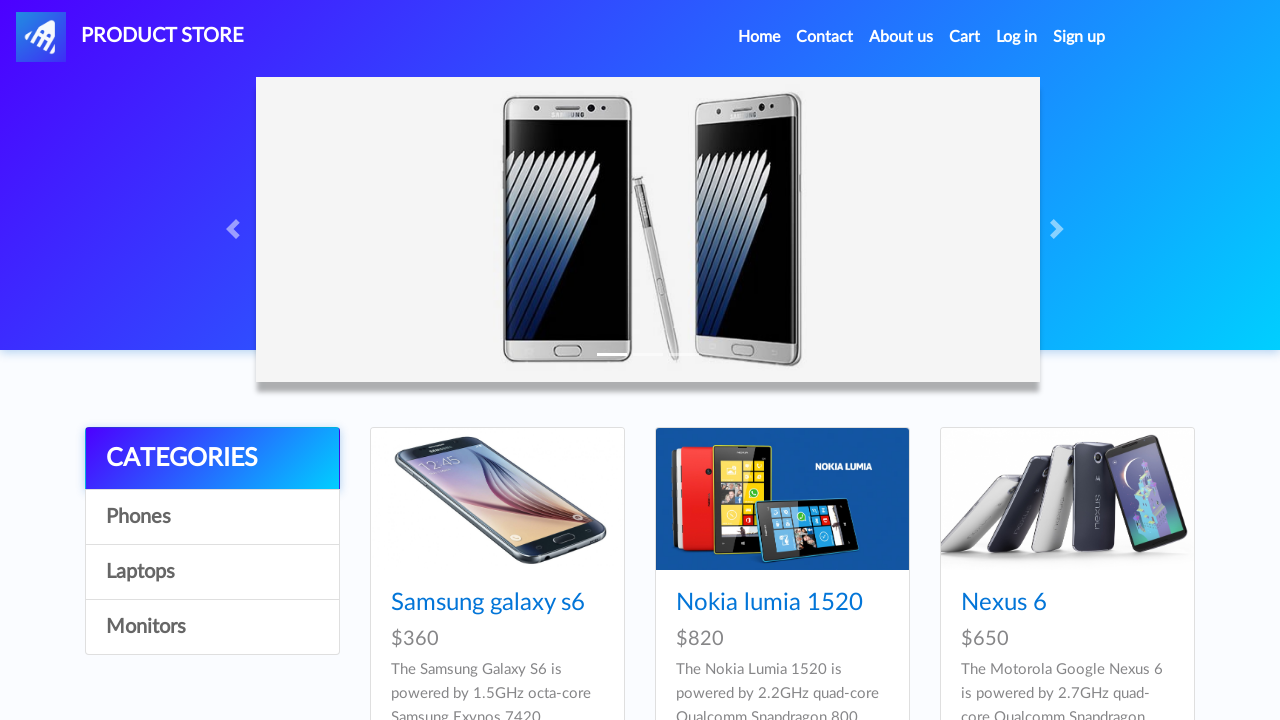